Tests that todo data persists after page reload

Starting URL: https://demo.playwright.dev/todomvc

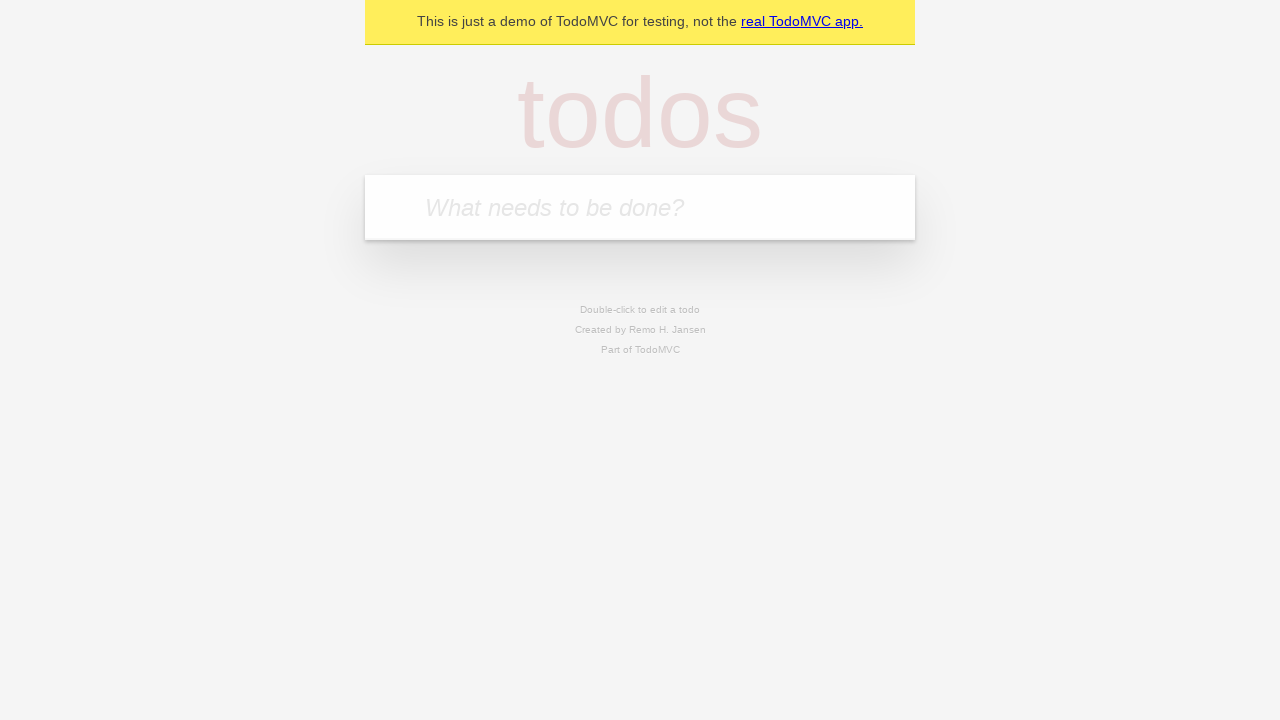

Filled todo input with 'buy some cheese' on internal:attr=[placeholder="What needs to be done?"i]
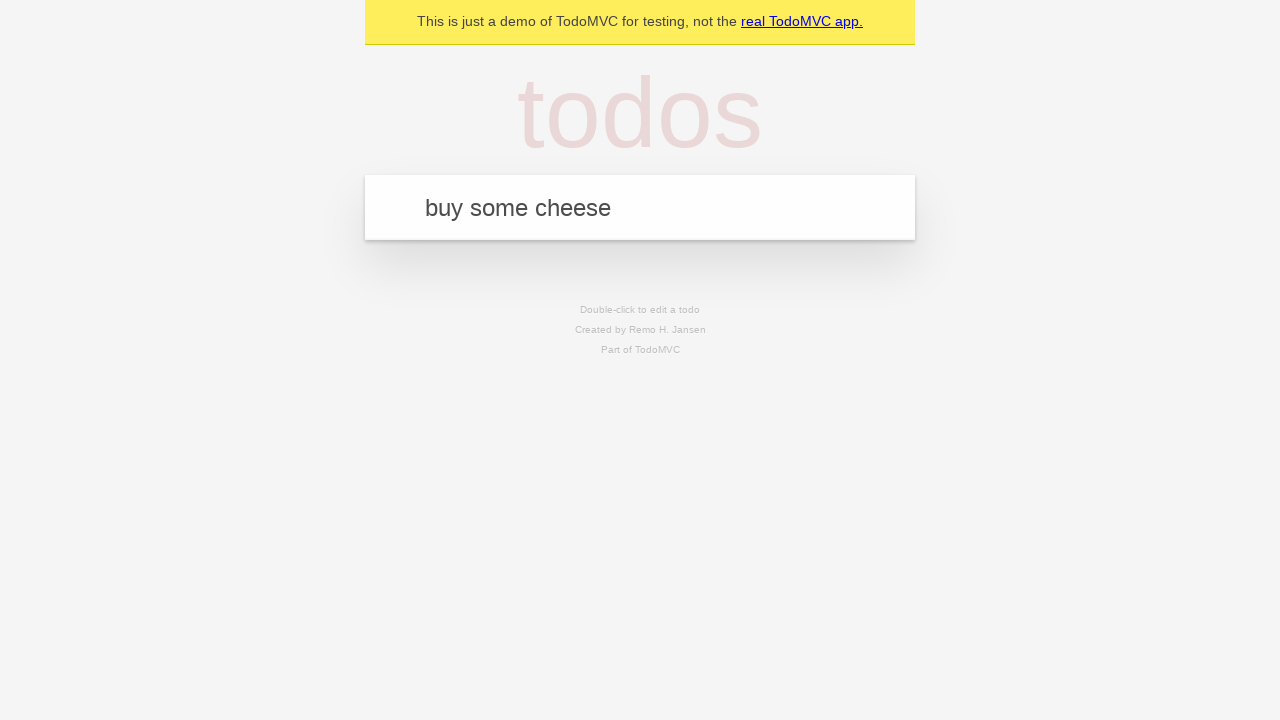

Pressed Enter to add first todo item on internal:attr=[placeholder="What needs to be done?"i]
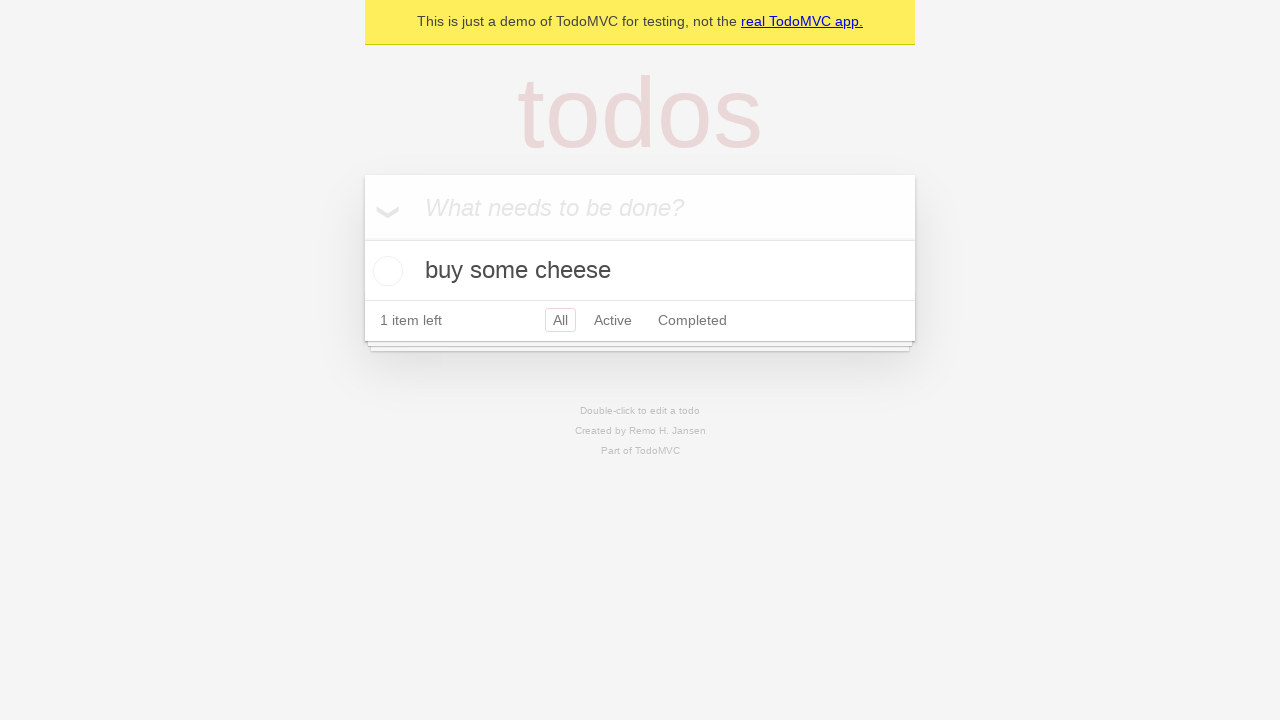

Filled todo input with 'feed the cat' on internal:attr=[placeholder="What needs to be done?"i]
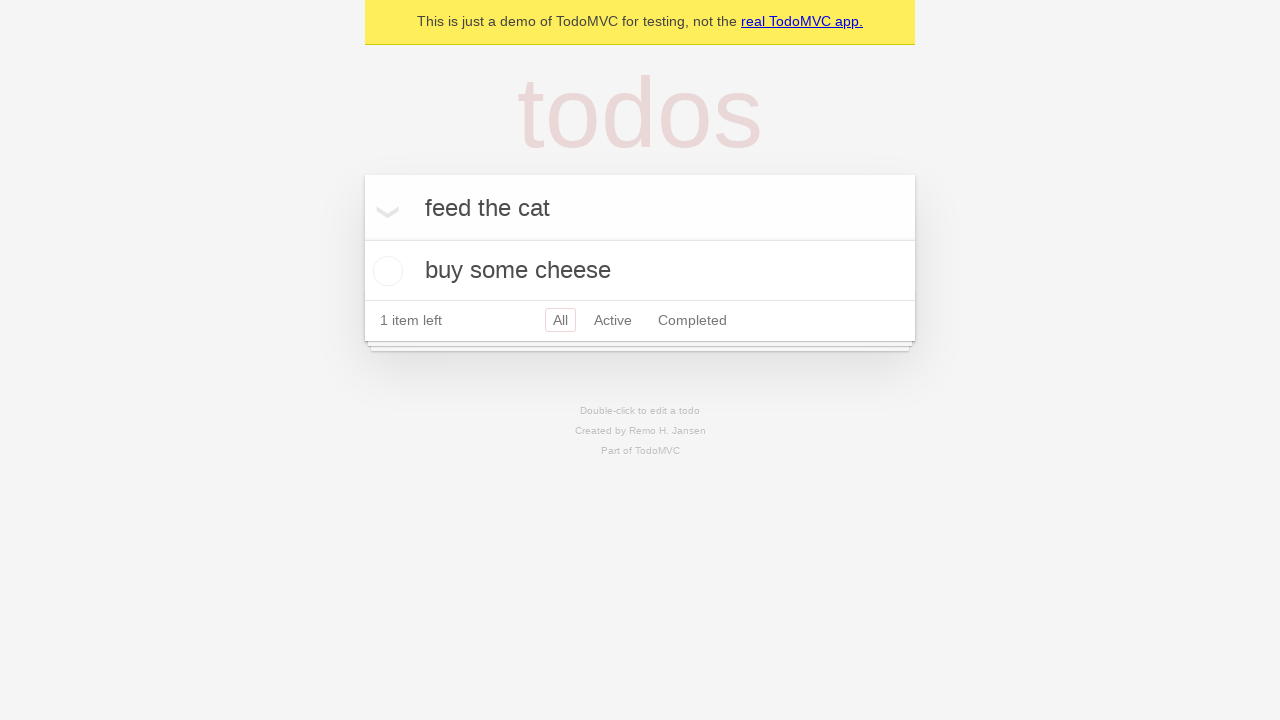

Pressed Enter to add second todo item on internal:attr=[placeholder="What needs to be done?"i]
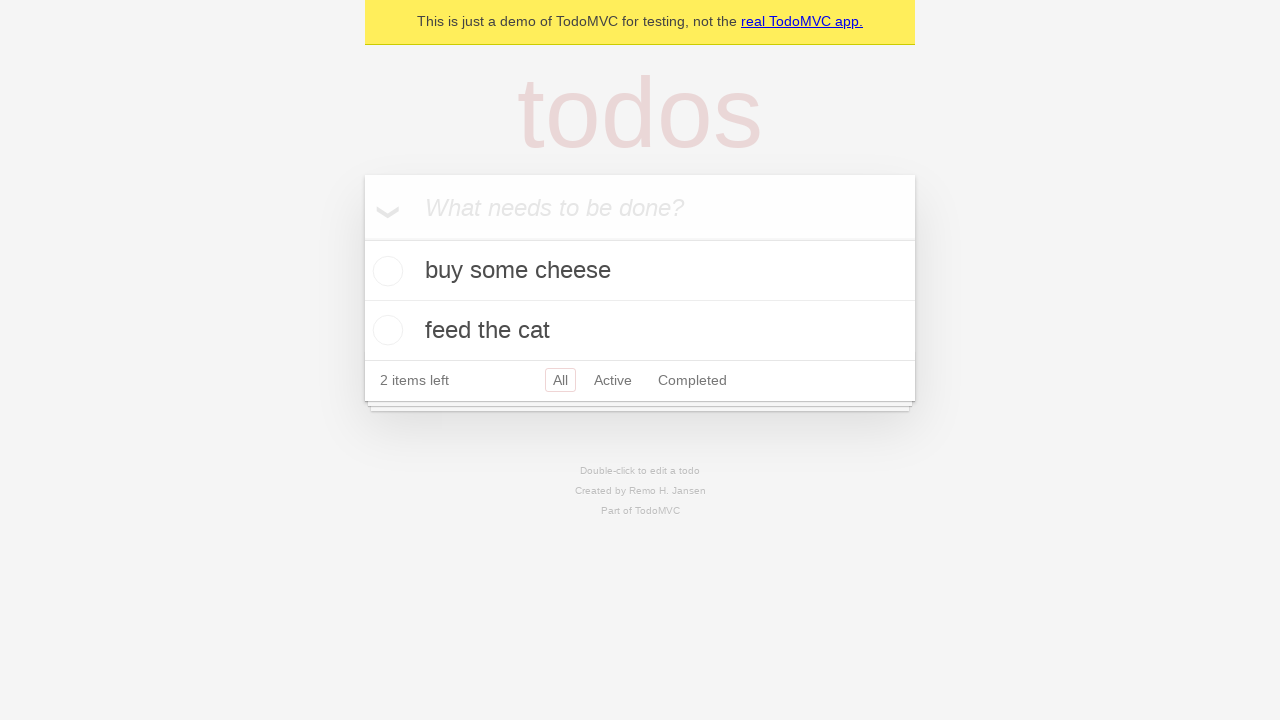

Checked first todo item 'buy some cheese' at (385, 271) on internal:testid=[data-testid="todo-item"s] >> nth=0 >> internal:role=checkbox
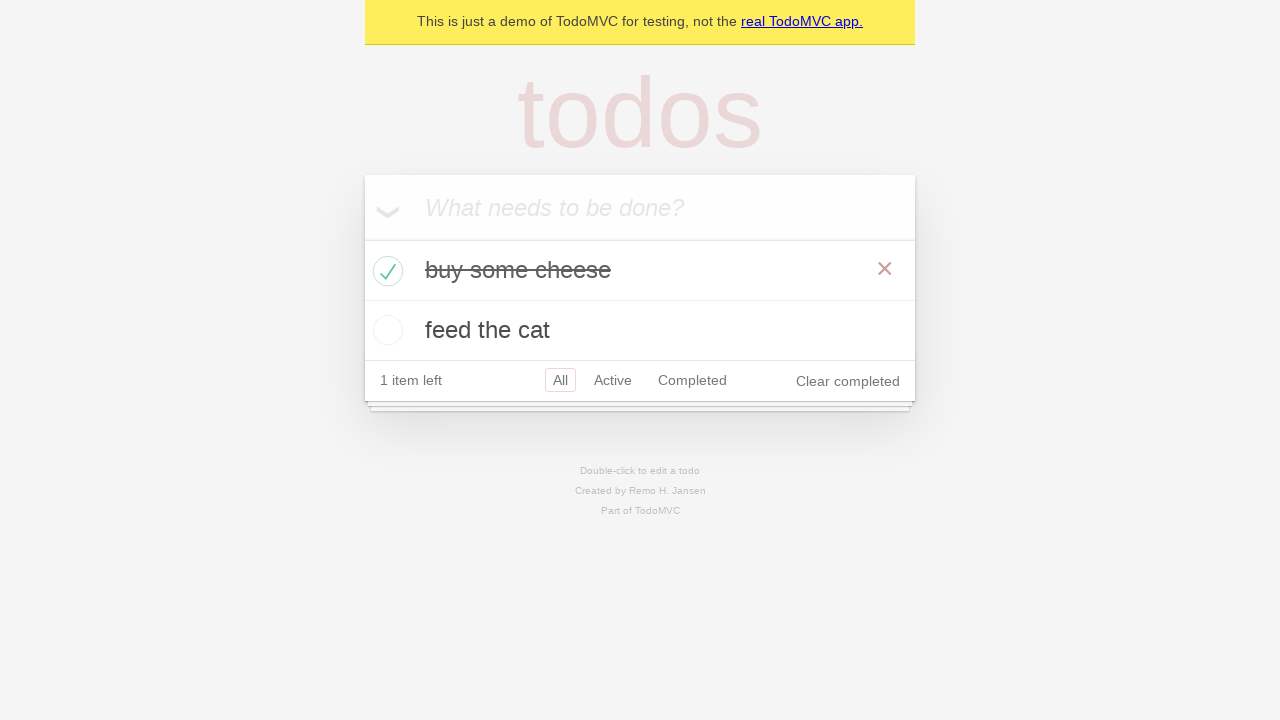

Reloaded page to test data persistence
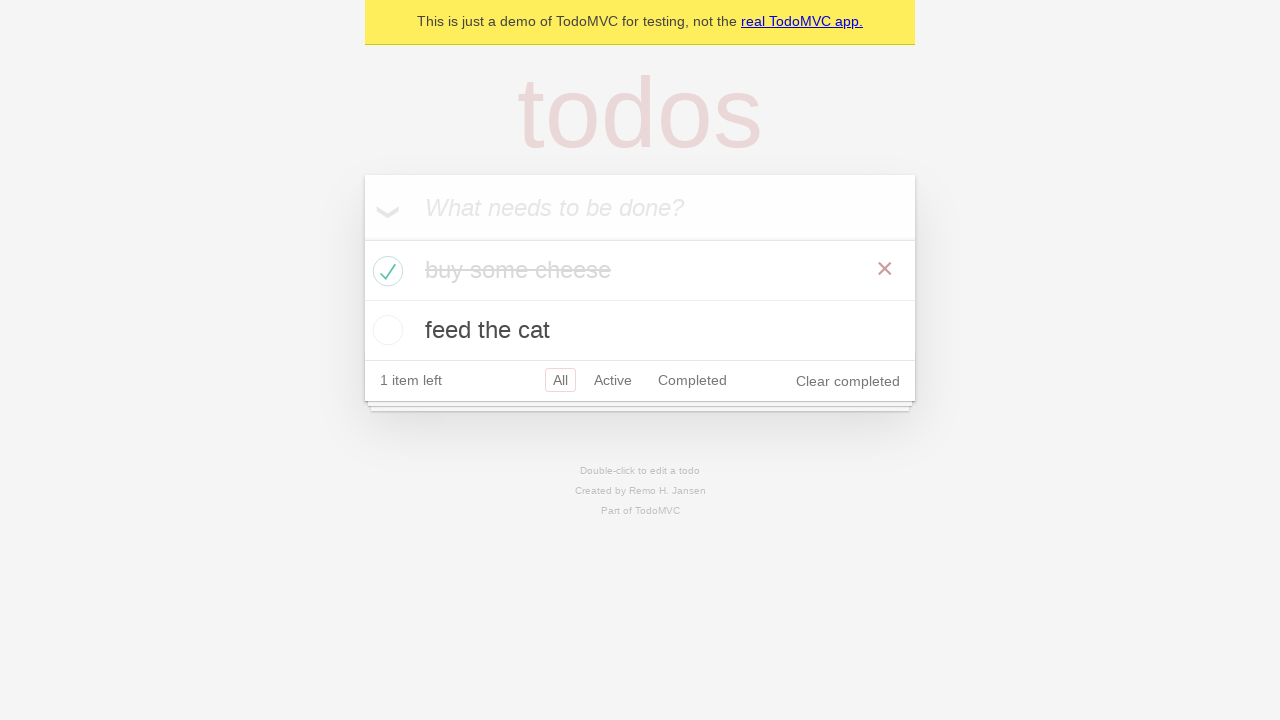

Todo items loaded after page reload
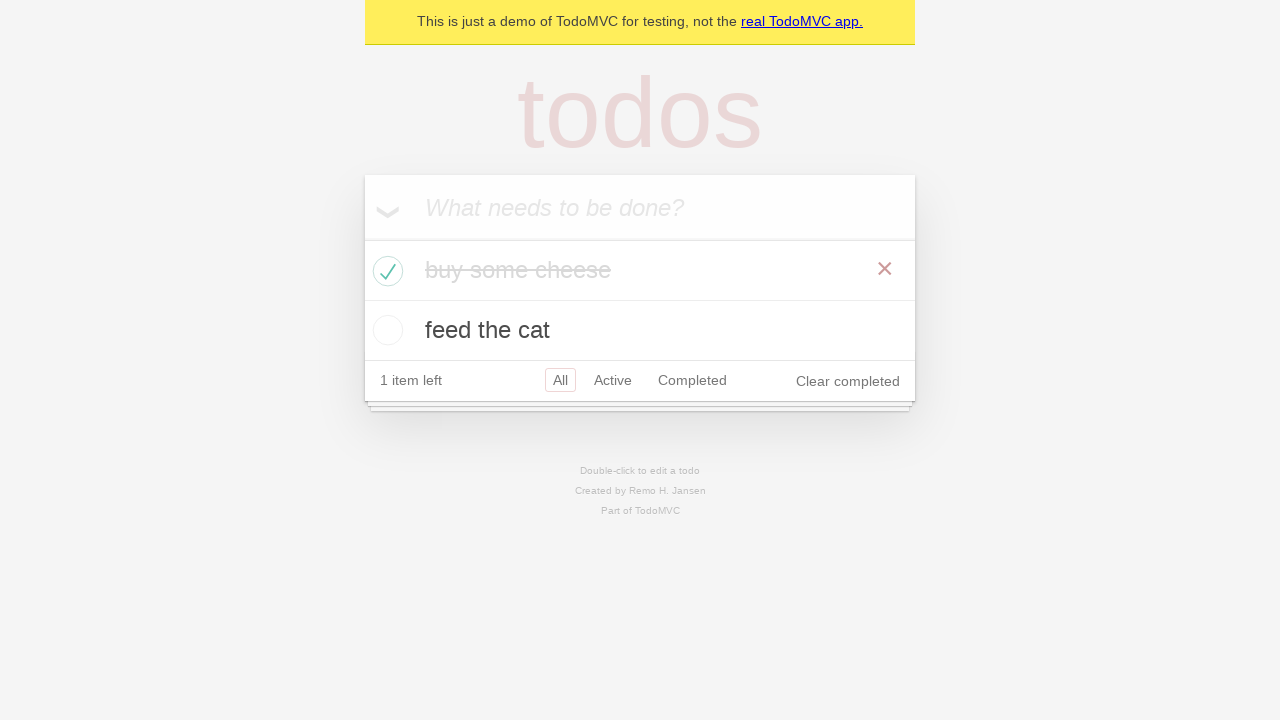

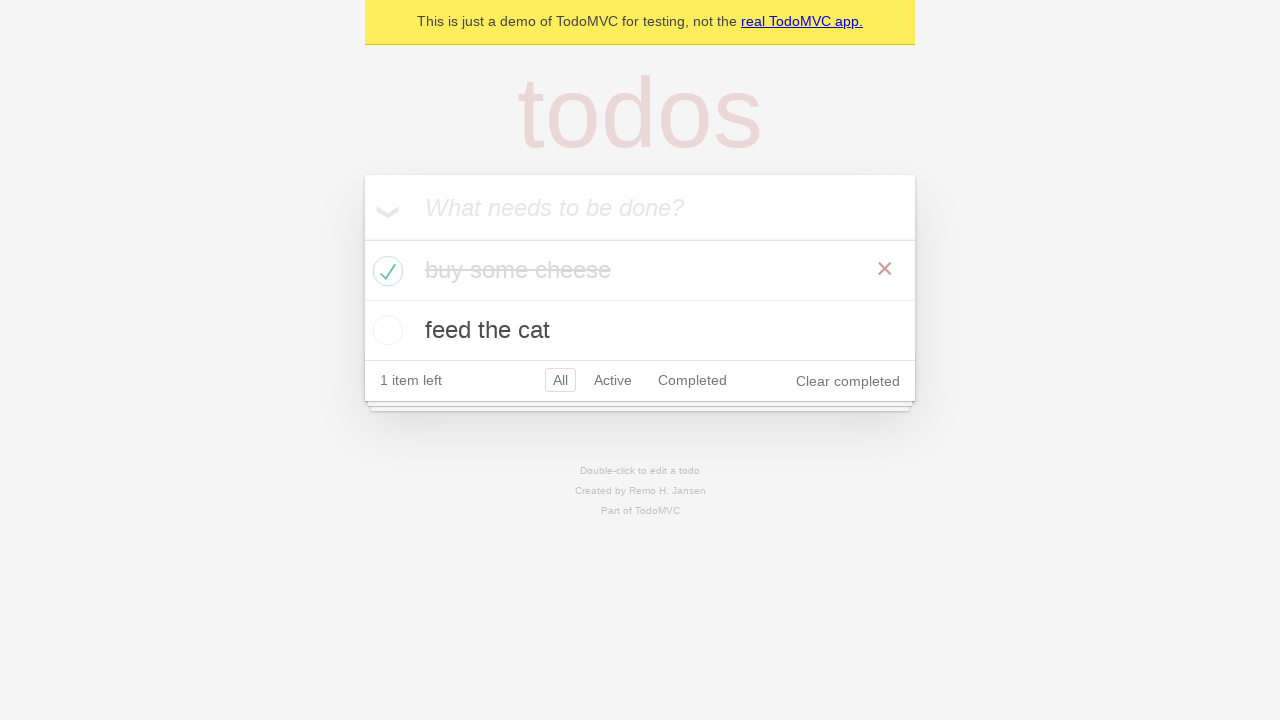